Tests that the currently applied filter is highlighted in the navigation

Starting URL: https://demo.playwright.dev/todomvc

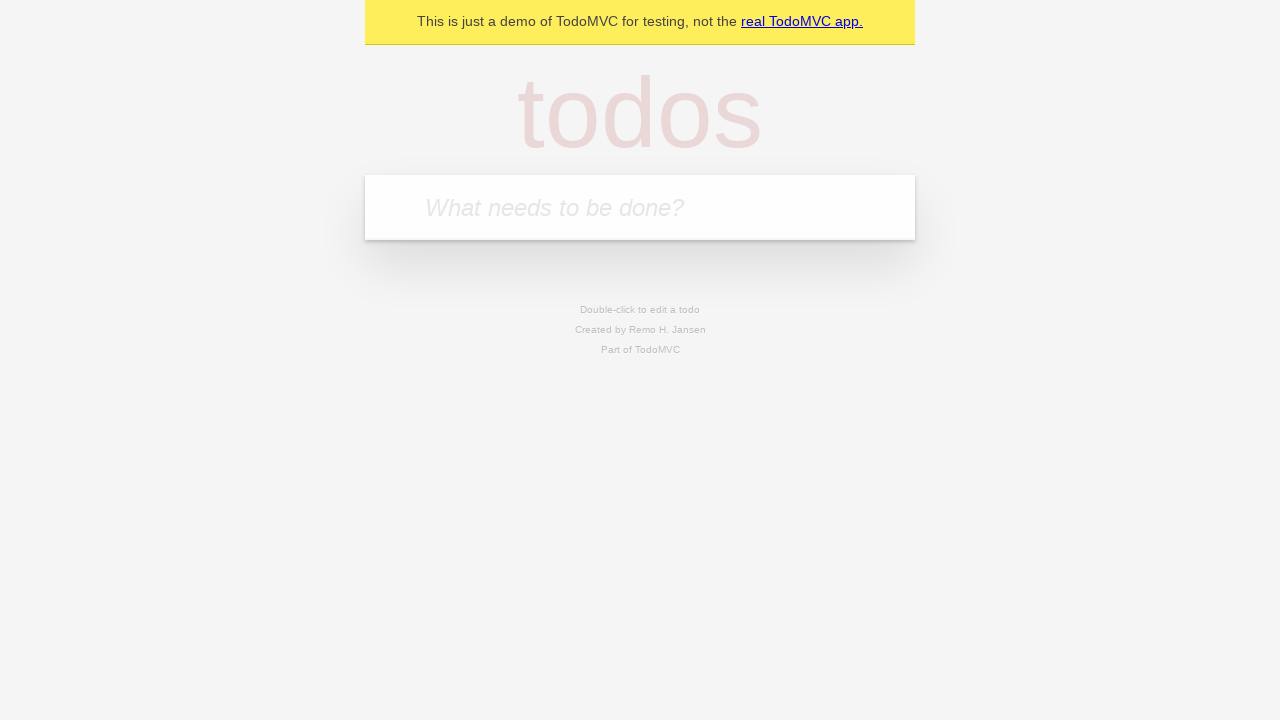

Located the 'What needs to be done?' input field
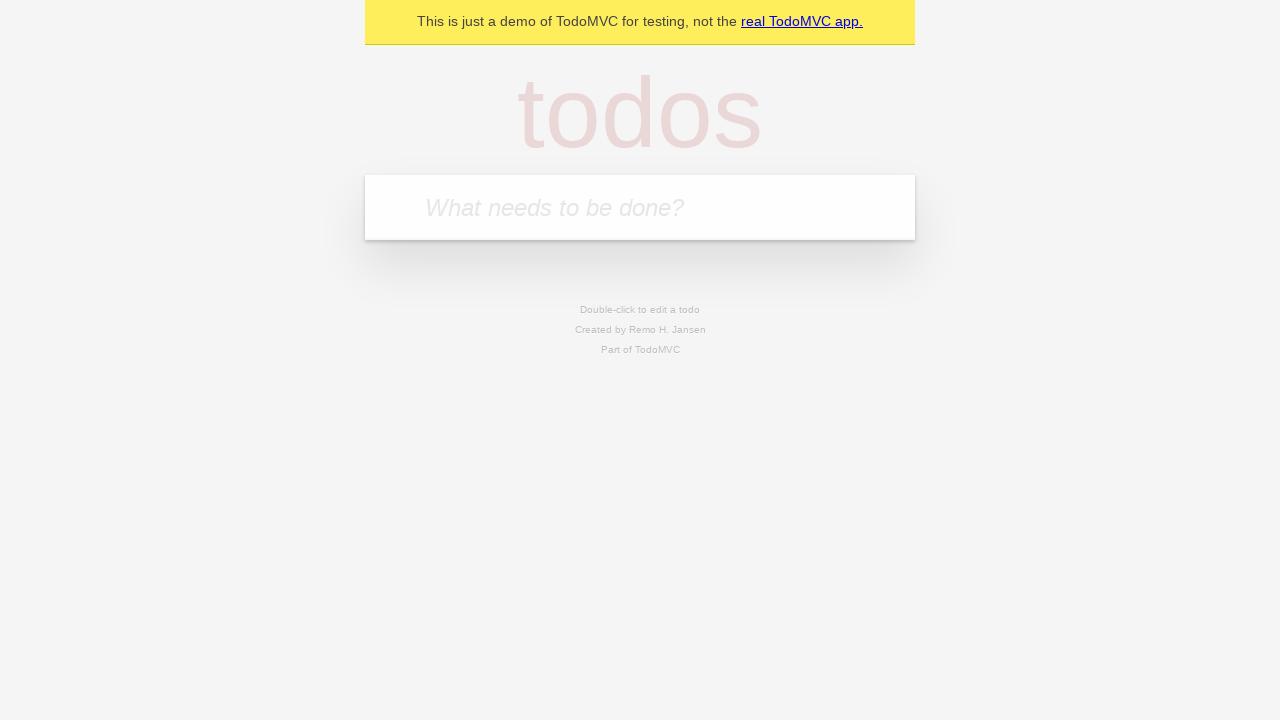

Filled todo field with 'buy some cheese' on internal:attr=[placeholder="What needs to be done?"i]
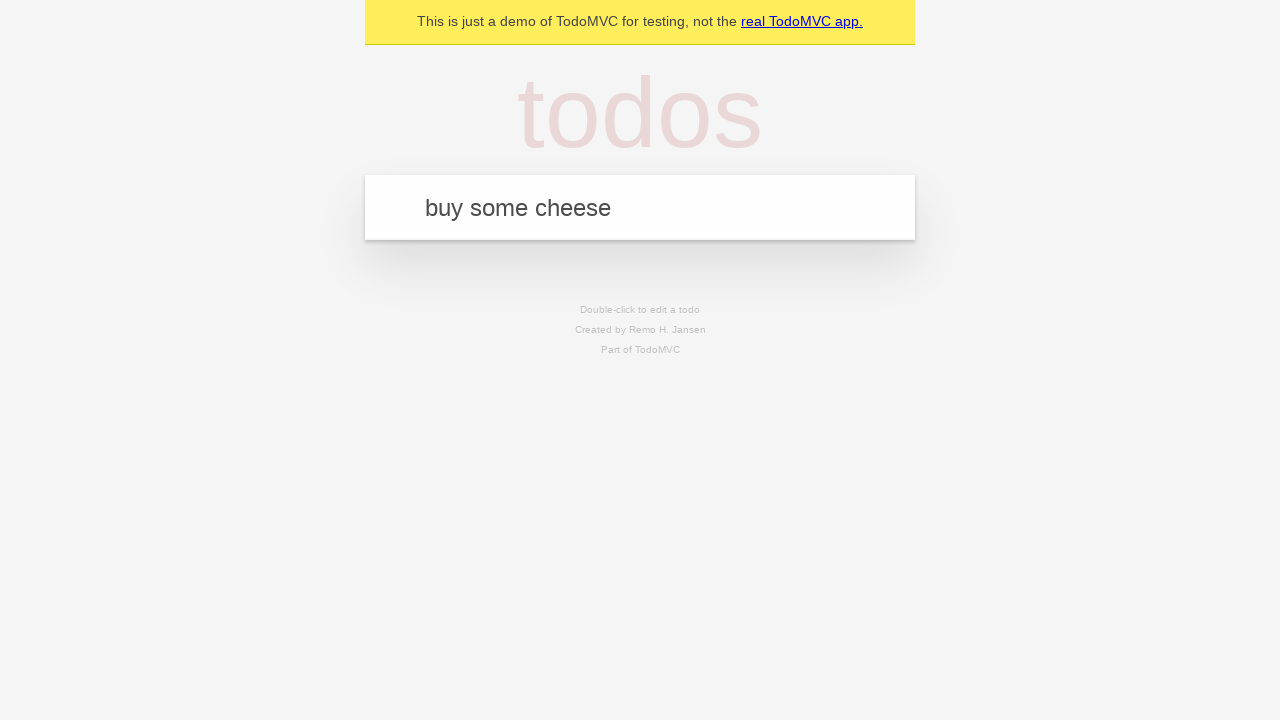

Pressed Enter to create first todo on internal:attr=[placeholder="What needs to be done?"i]
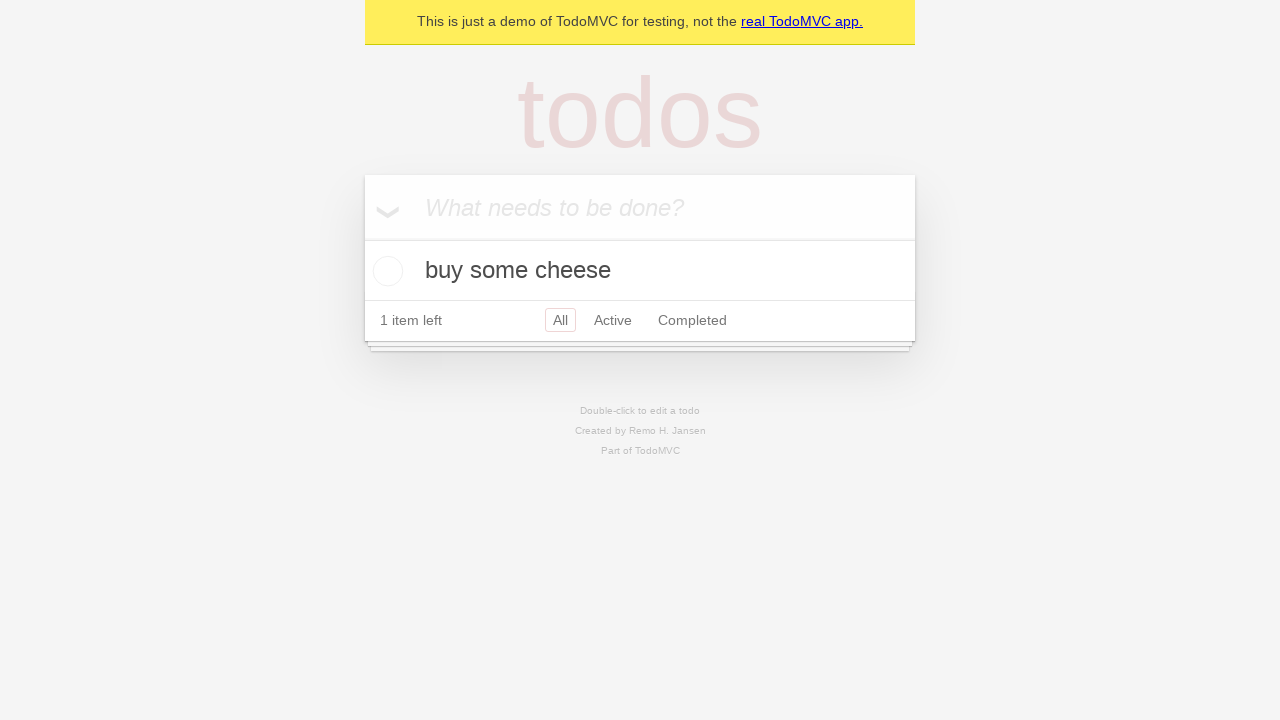

Filled todo field with 'feed the cat' on internal:attr=[placeholder="What needs to be done?"i]
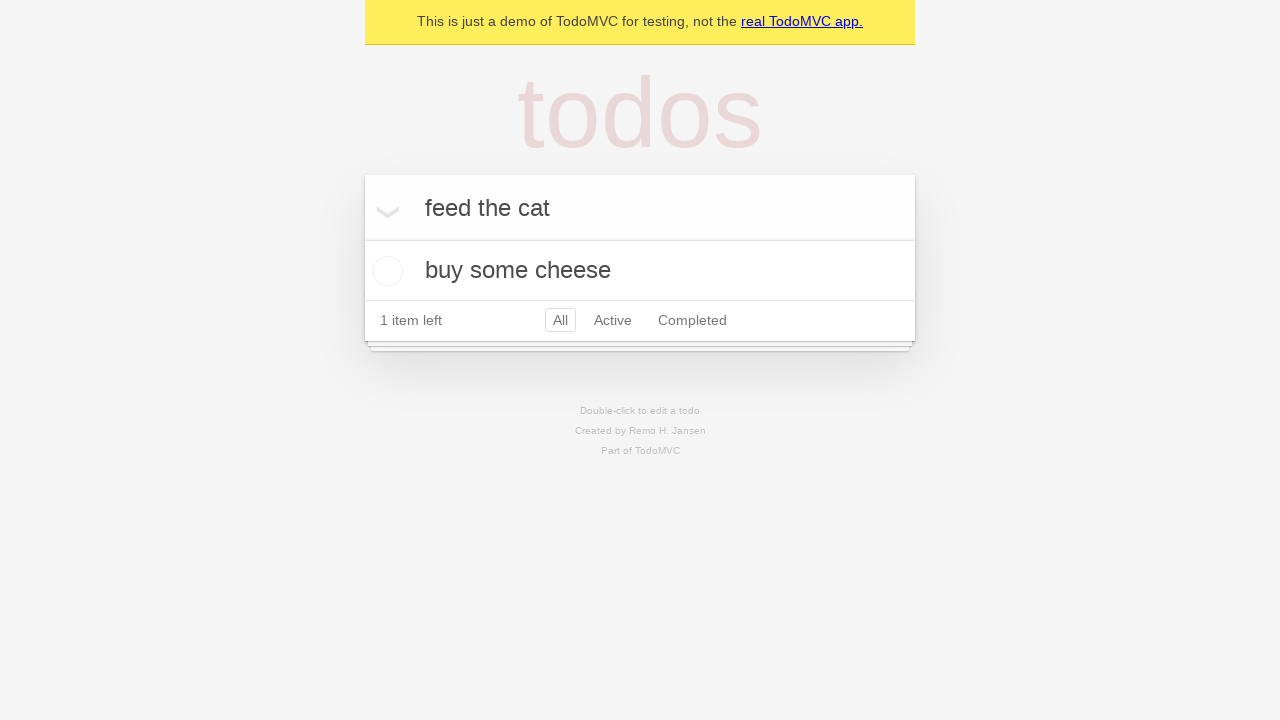

Pressed Enter to create second todo on internal:attr=[placeholder="What needs to be done?"i]
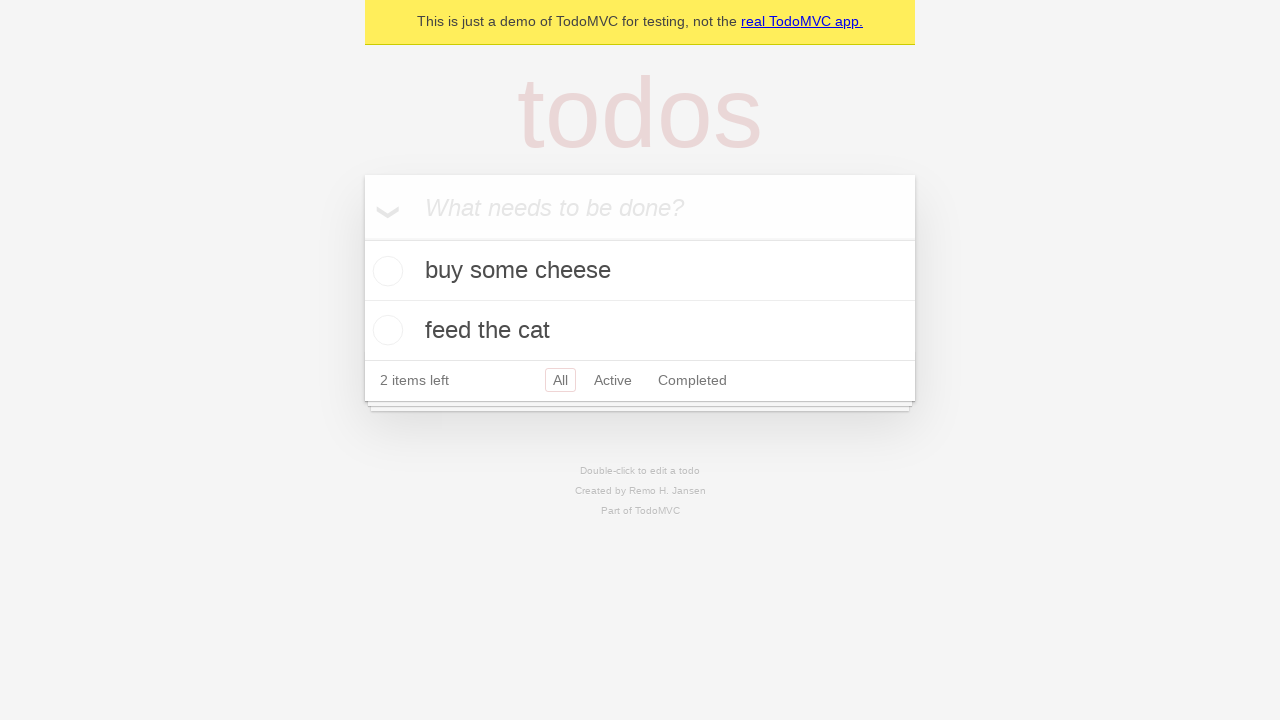

Filled todo field with 'book a doctors appointment' on internal:attr=[placeholder="What needs to be done?"i]
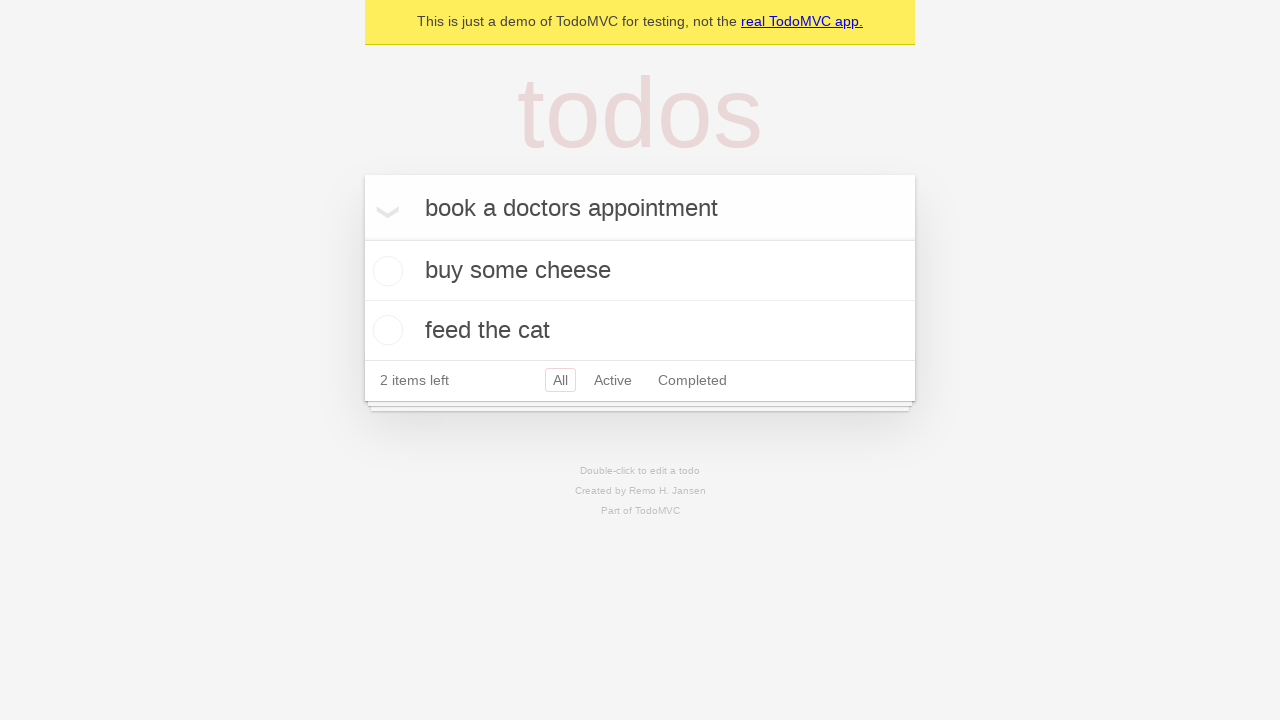

Pressed Enter to create third todo on internal:attr=[placeholder="What needs to be done?"i]
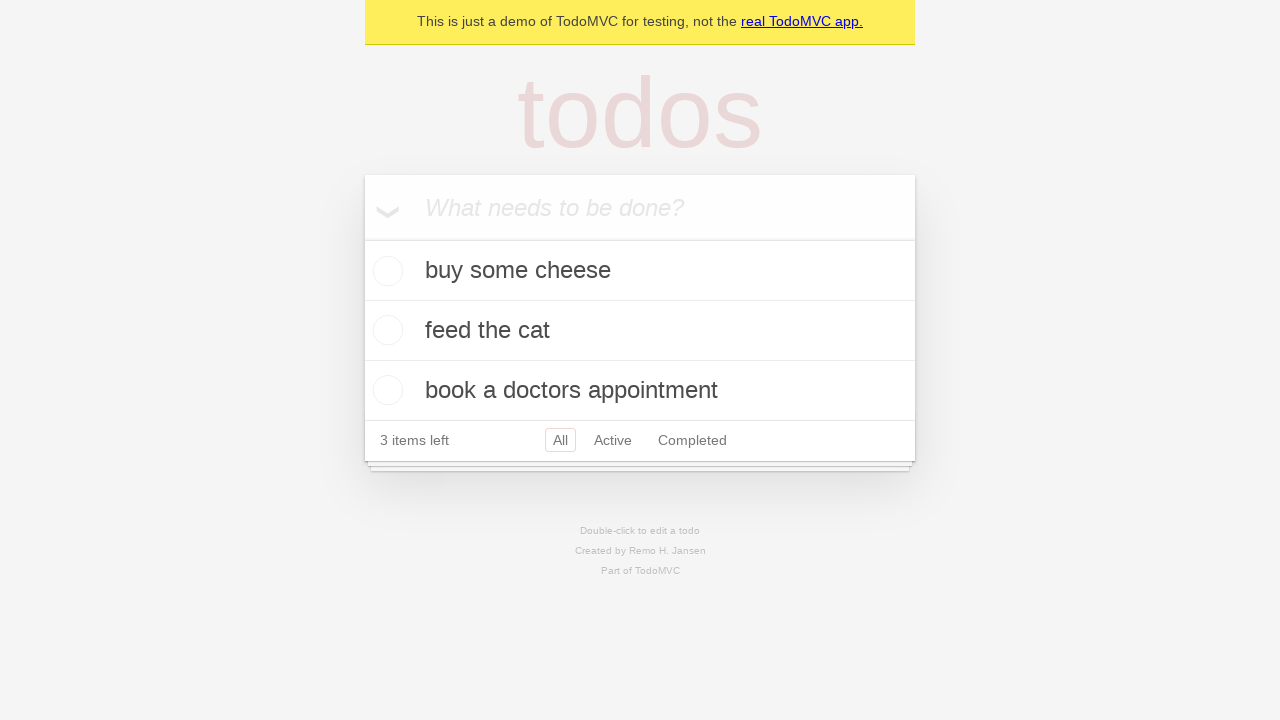

Clicked the 'Active' filter link at (613, 440) on internal:role=link[name="Active"i]
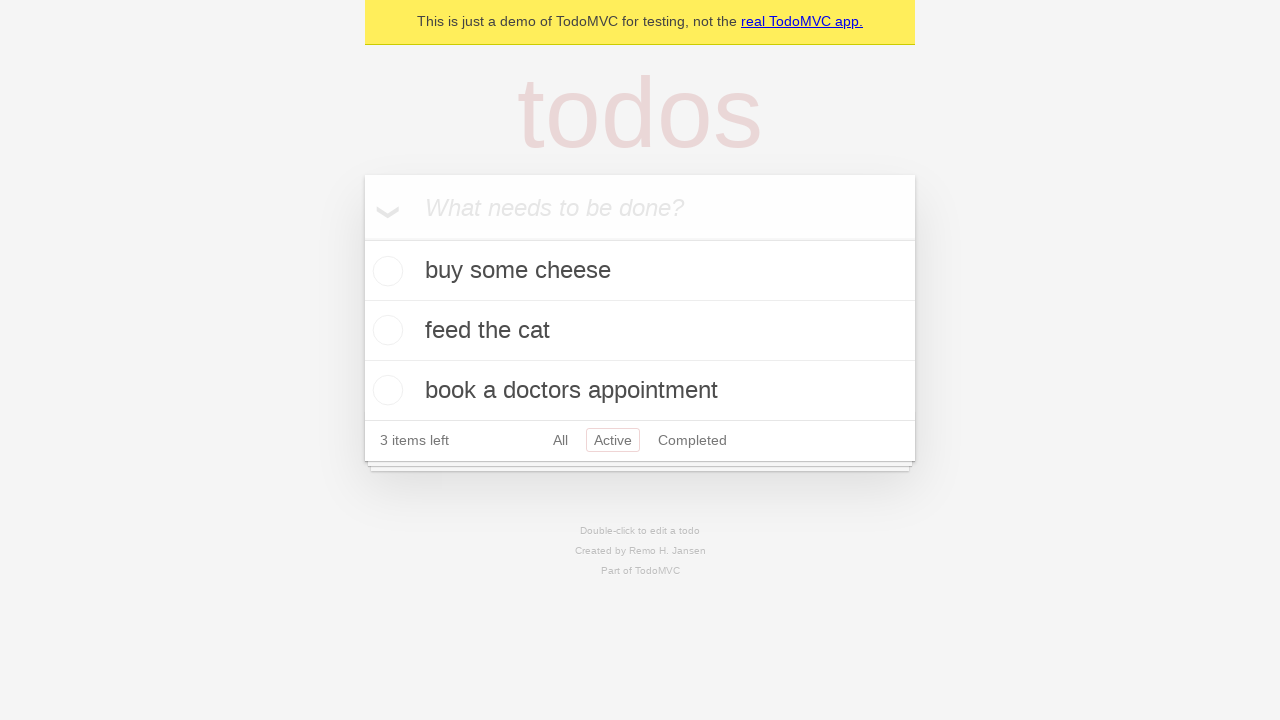

Clicked the 'Completed' filter link to verify it is highlighted at (692, 440) on internal:role=link[name="Completed"i]
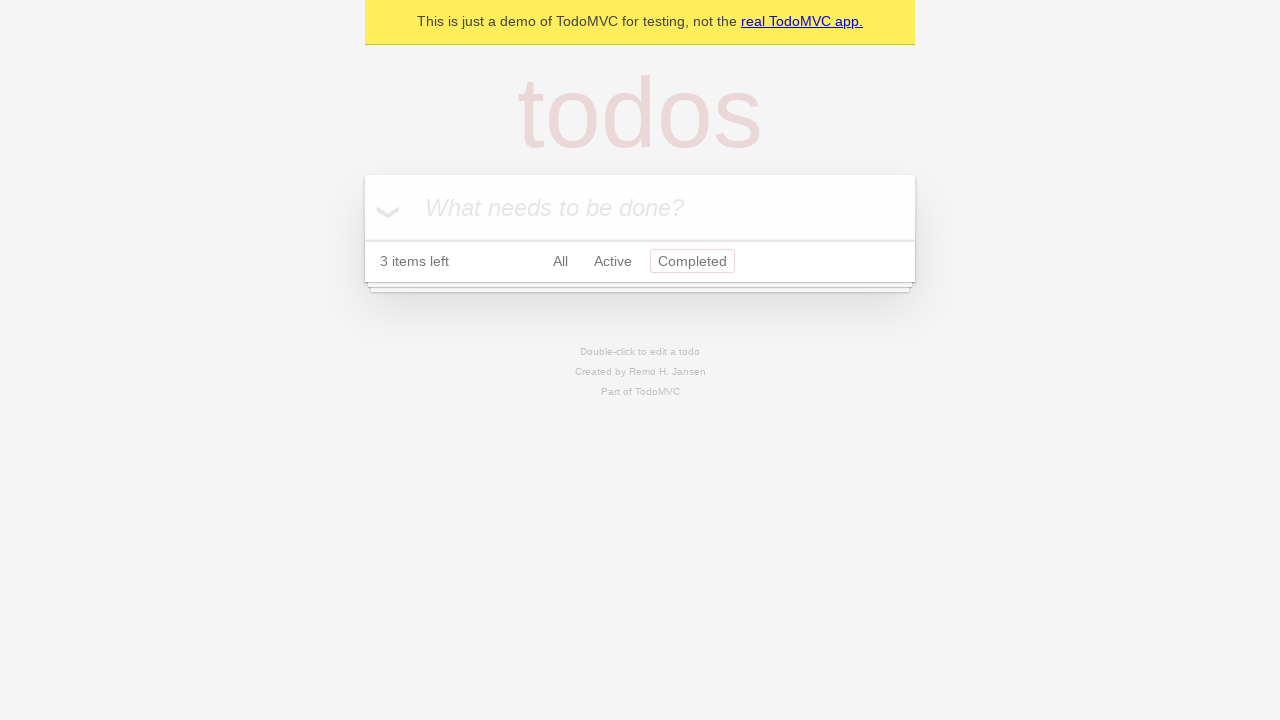

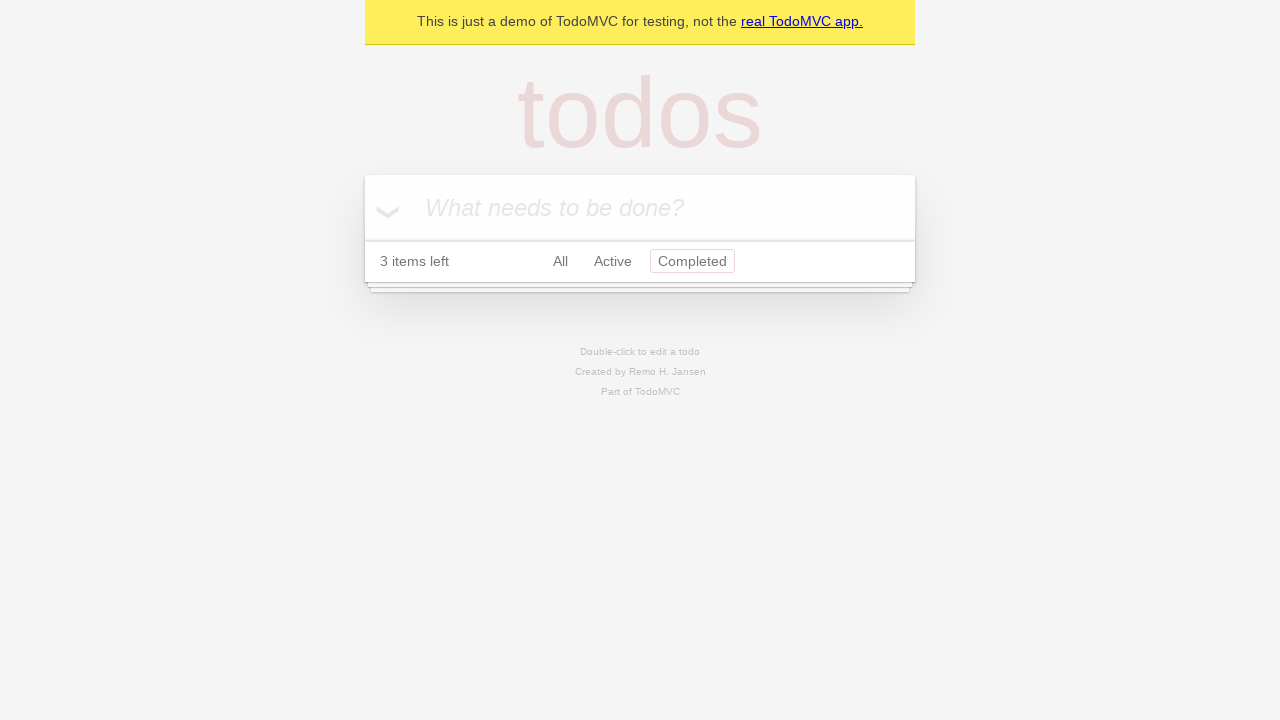